Tests the multiplication functionality of an online calculator by entering two numbers and clicking the multiply button, then verifying the result.

Starting URL: http://antoniotrindade.com.br/treinoautomacao/desafiosoma.html

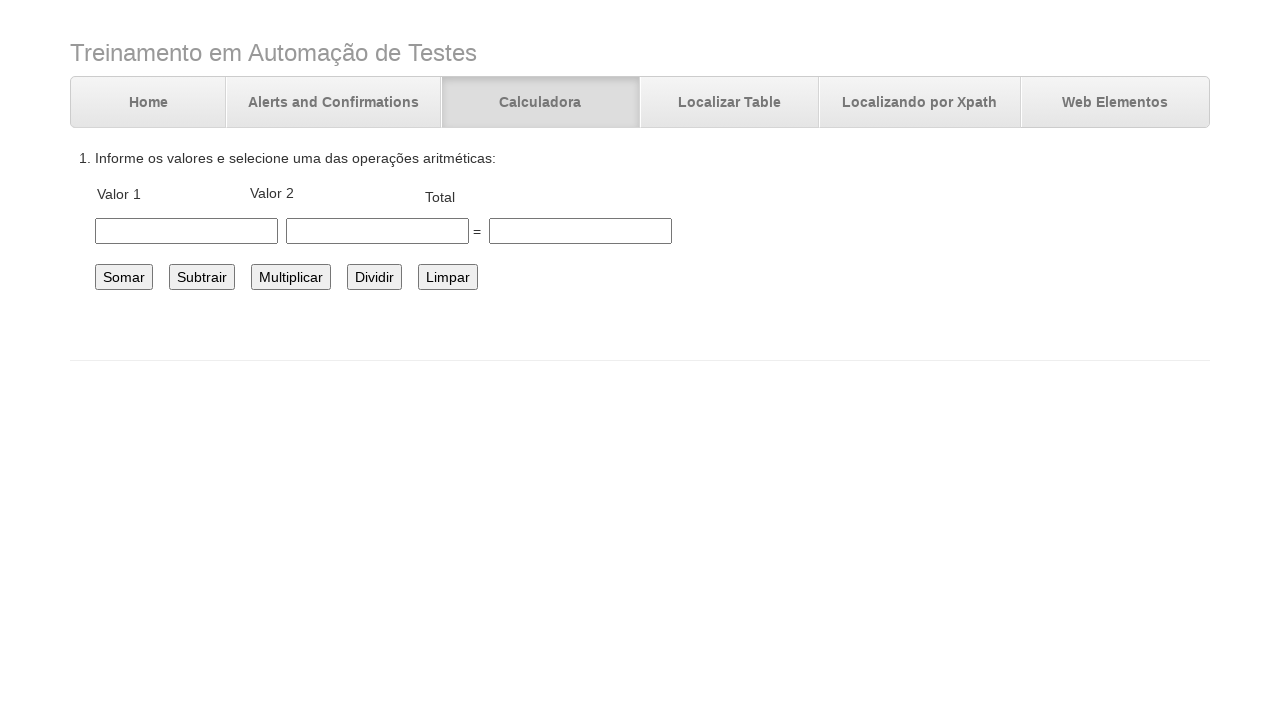

Filled first number field with 8 on #number1
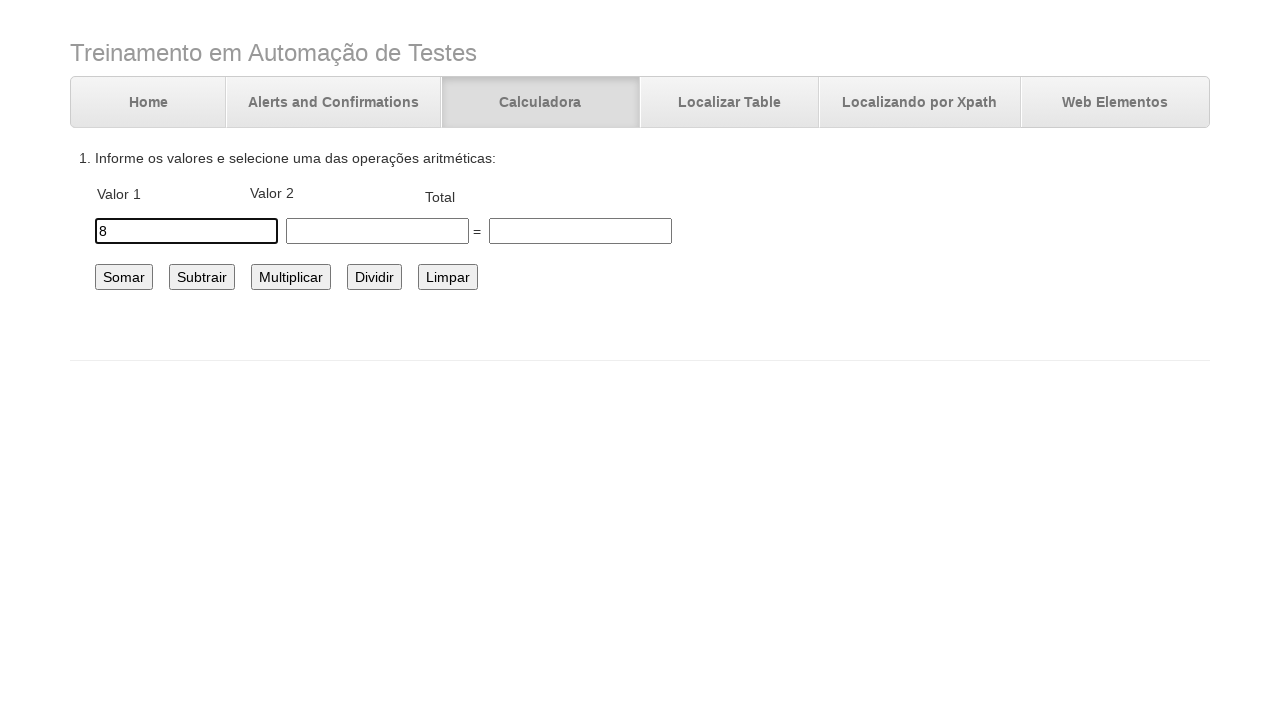

Filled second number field with 11 on #number2
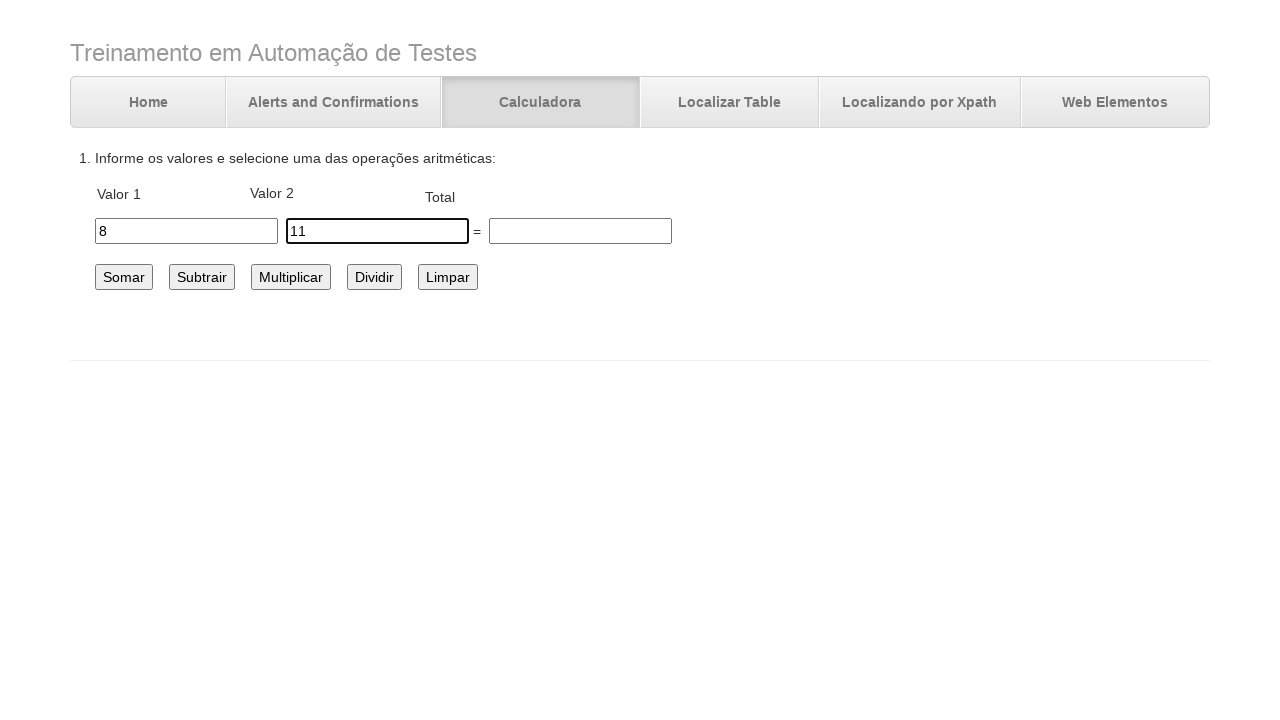

Clicked multiply button at (291, 277) on #multiplicar
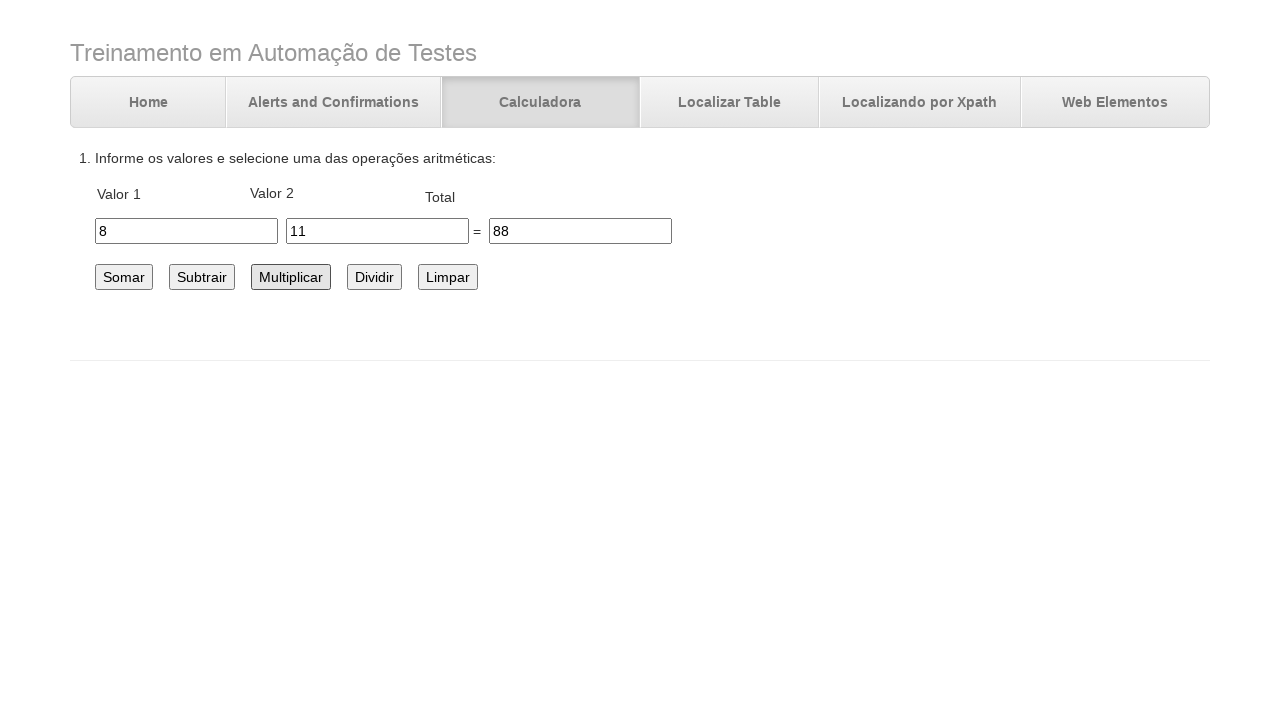

Verified multiplication result equals 88
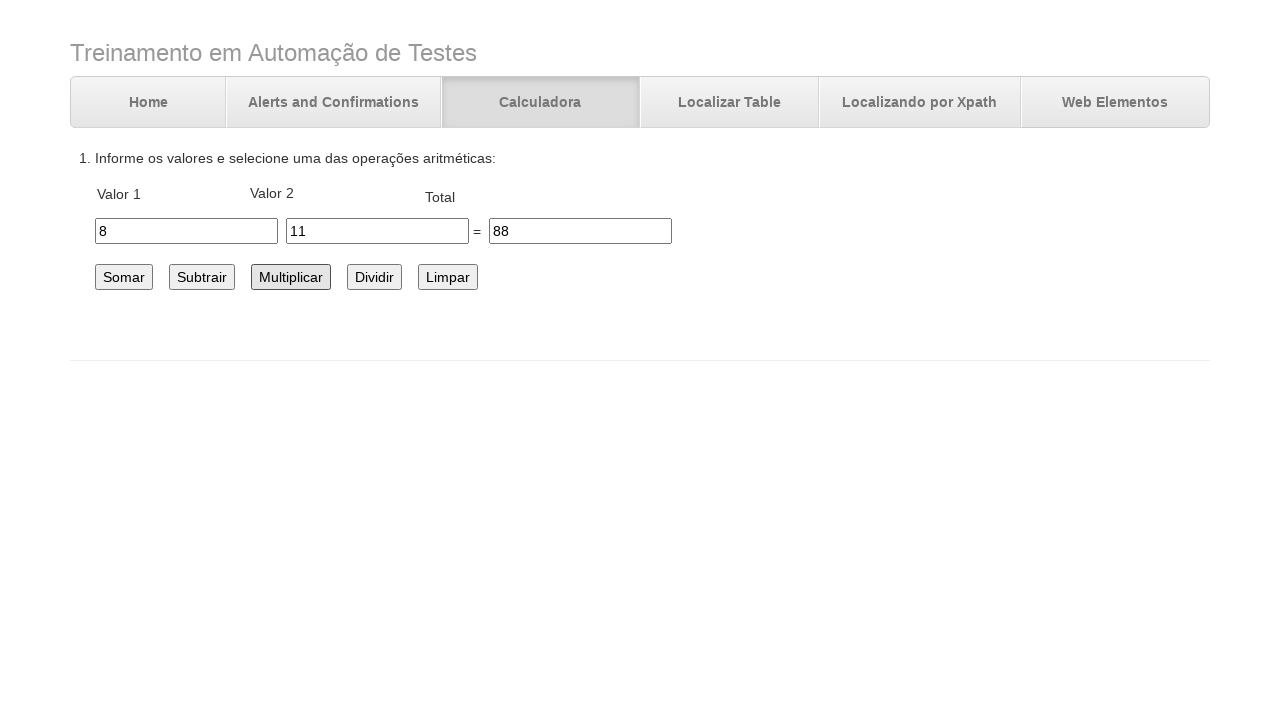

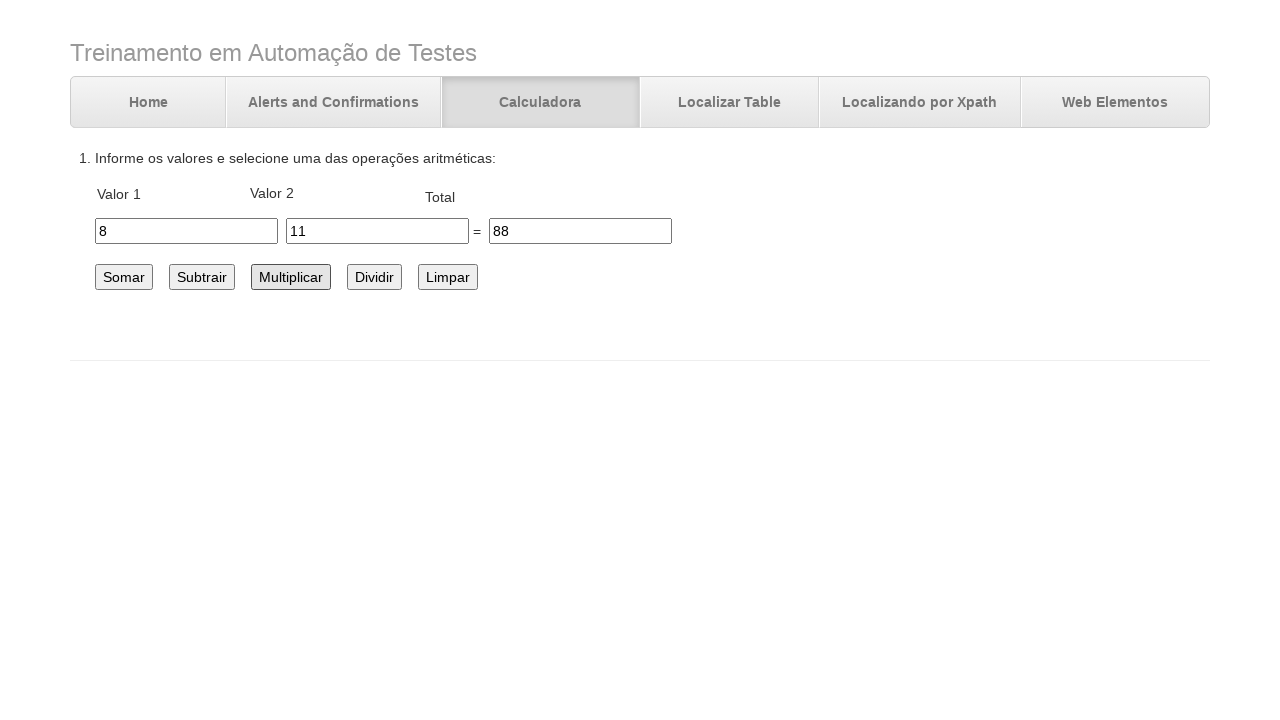